Tests right-click context menu functionality on a button element

Starting URL: https://demoqa.com/buttons

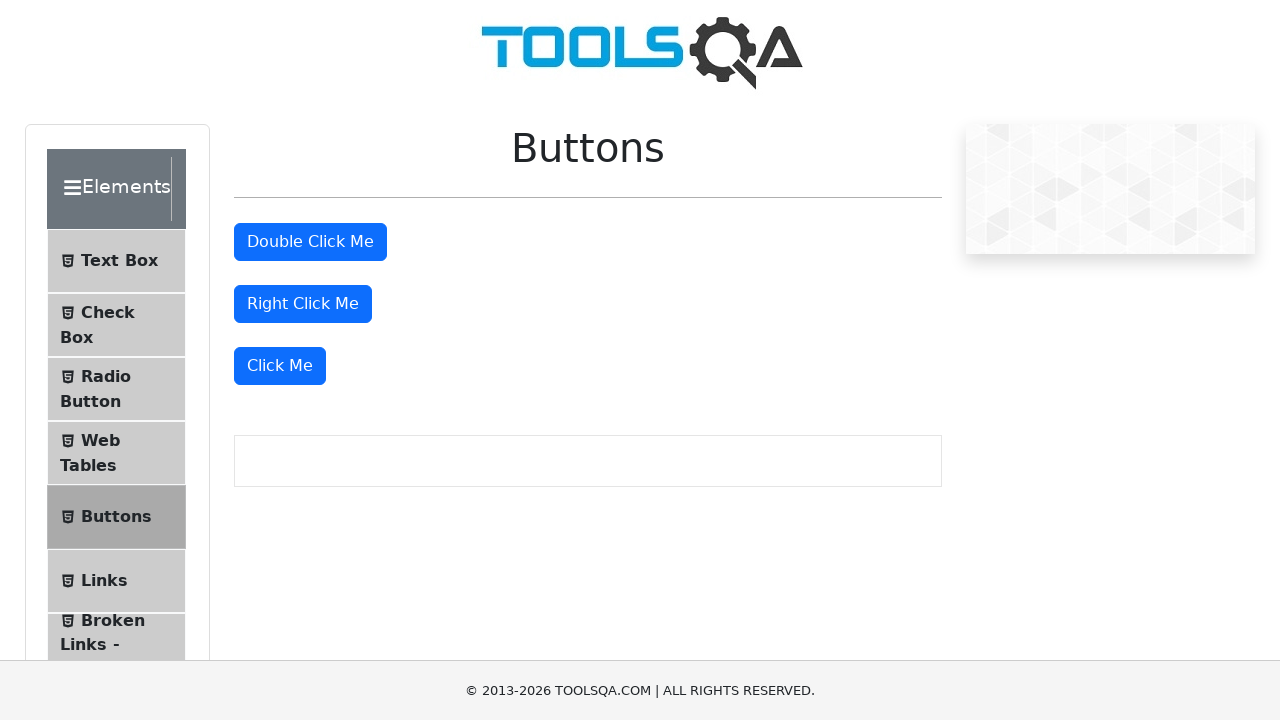

Located the right-click button element
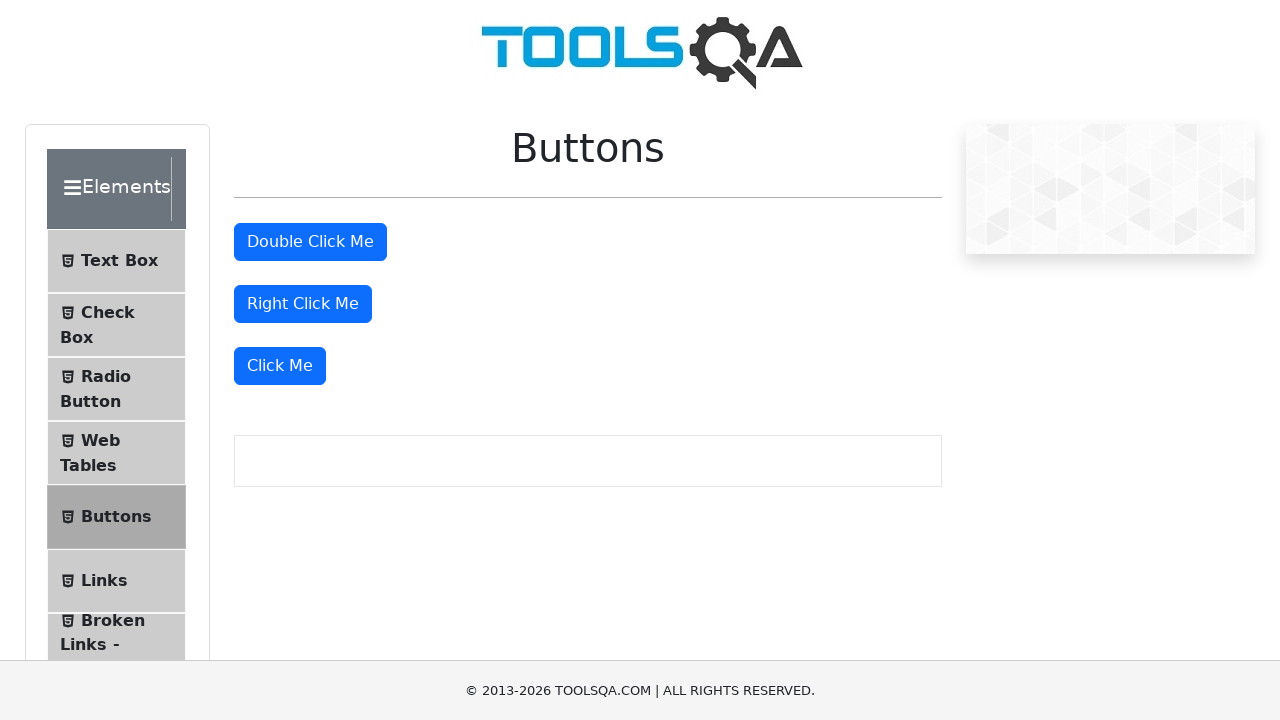

Performed right-click context menu action on button at (303, 304) on button#rightClickBtn
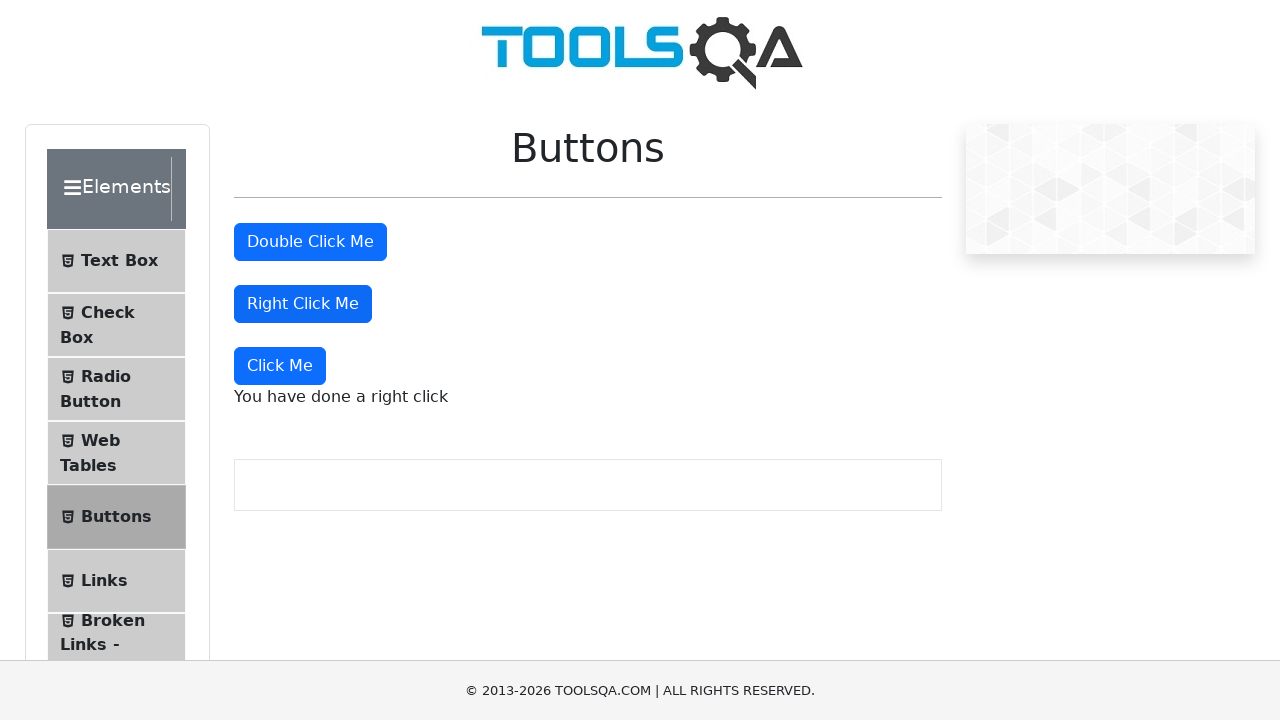

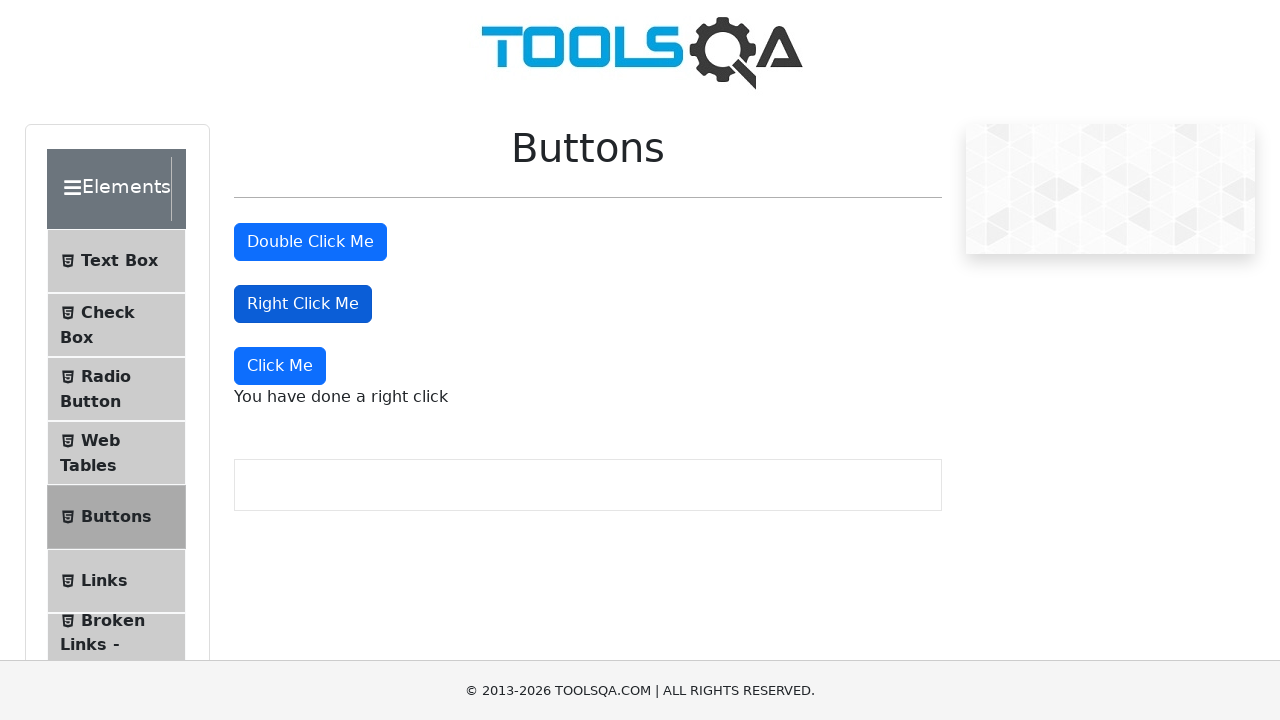